Tests mouse hover functionality by hovering over an element and clicking on a submenu item that appears

Starting URL: https://rahulshettyacademy.com/AutomationPractice/

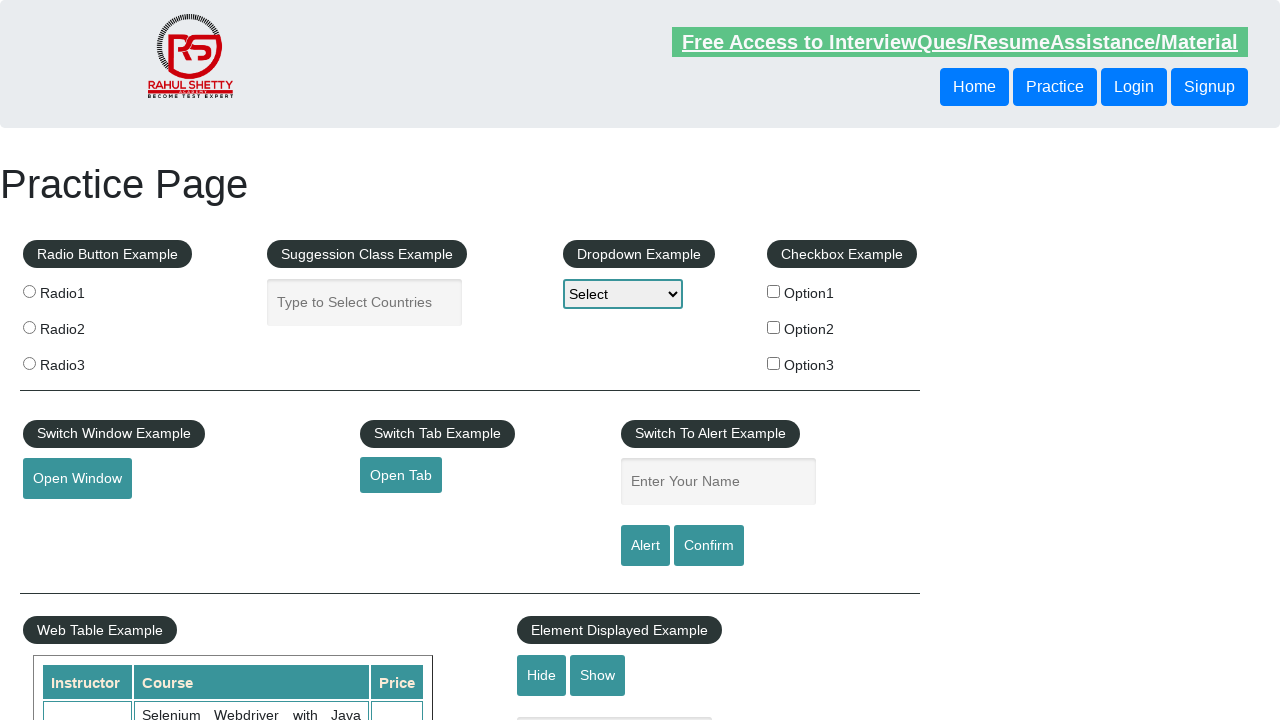

Hovered over mouse-hover element to reveal dropdown menu at (109, 361) on .mouse-hover
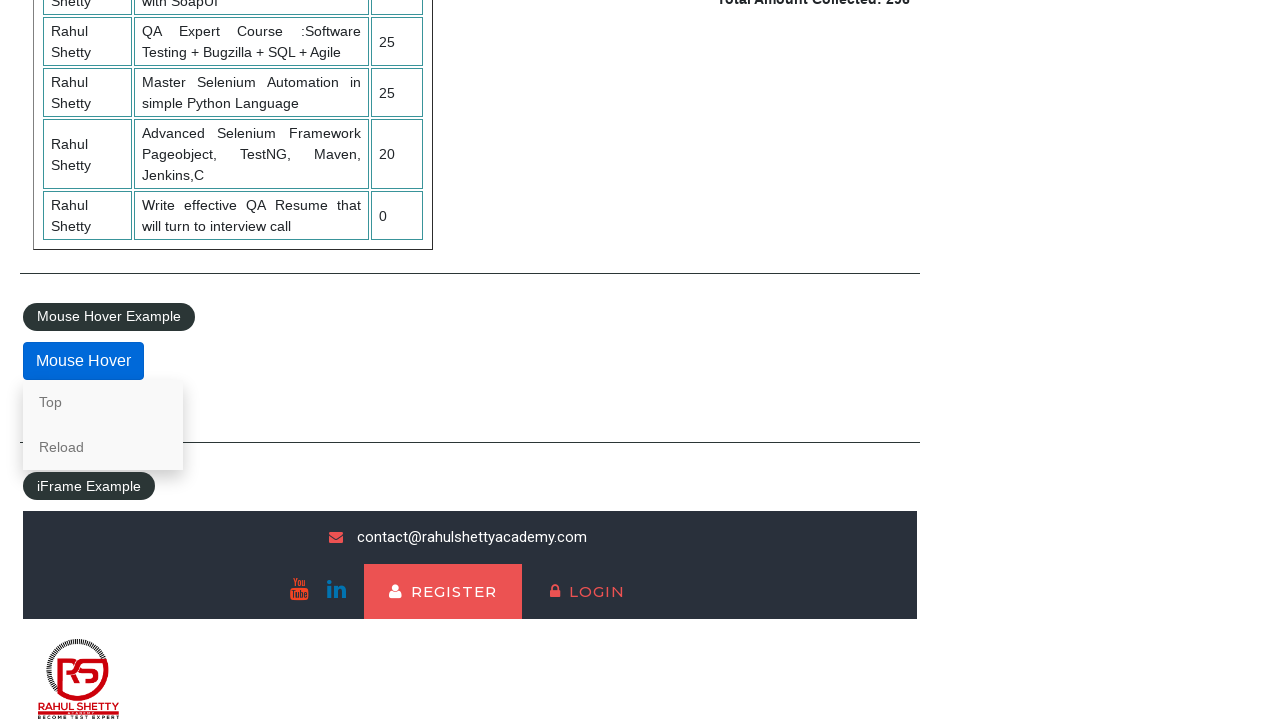

Clicked on the 'Reload' link that appeared after hovering at (103, 447) on a:text('Reload')
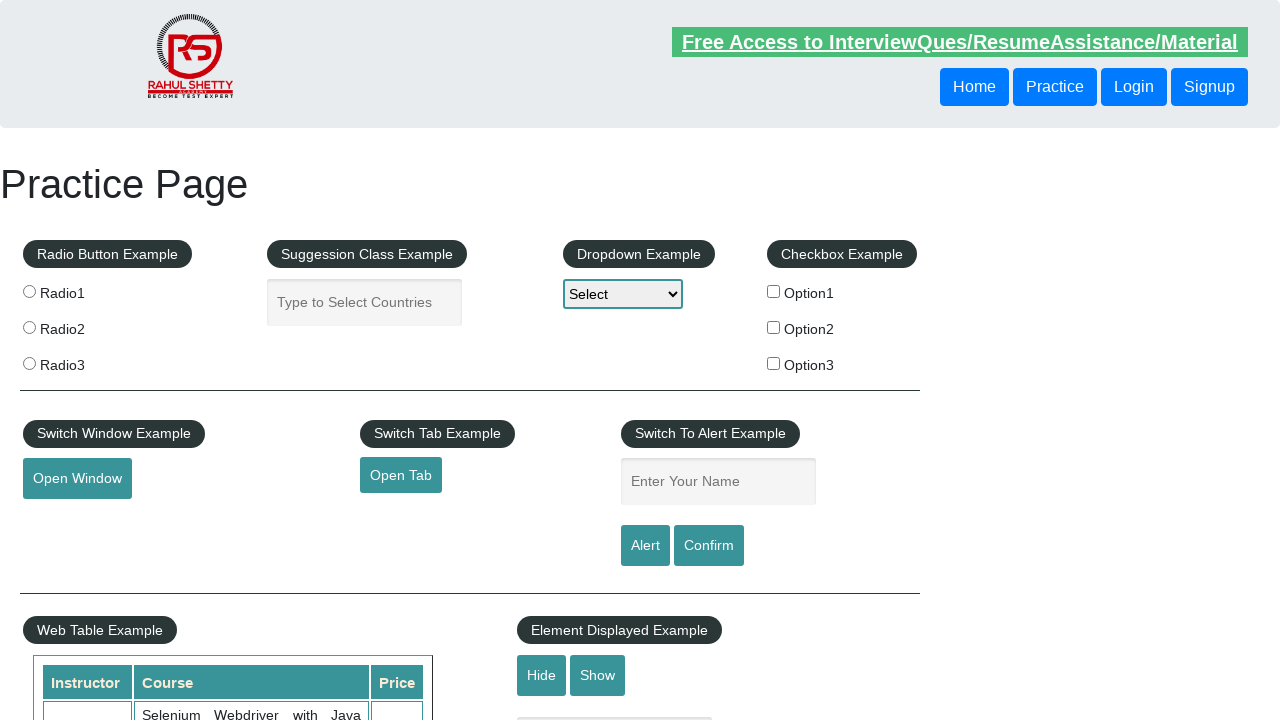

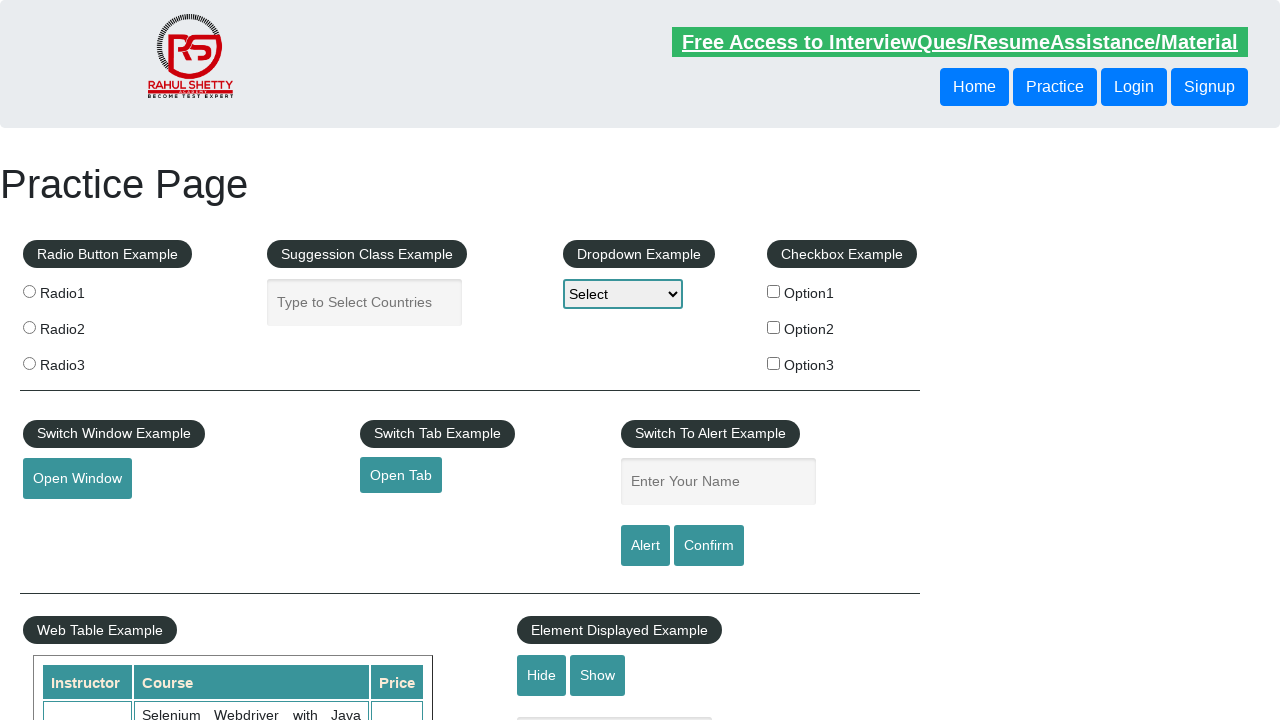